Tests iframe interaction by switching to an iframe, clicking a button inside it, then switching back to the parent frame and clicking a navigation link.

Starting URL: https://www.w3schools.com/js/tryit.asp?filename=tryjs_myfirst

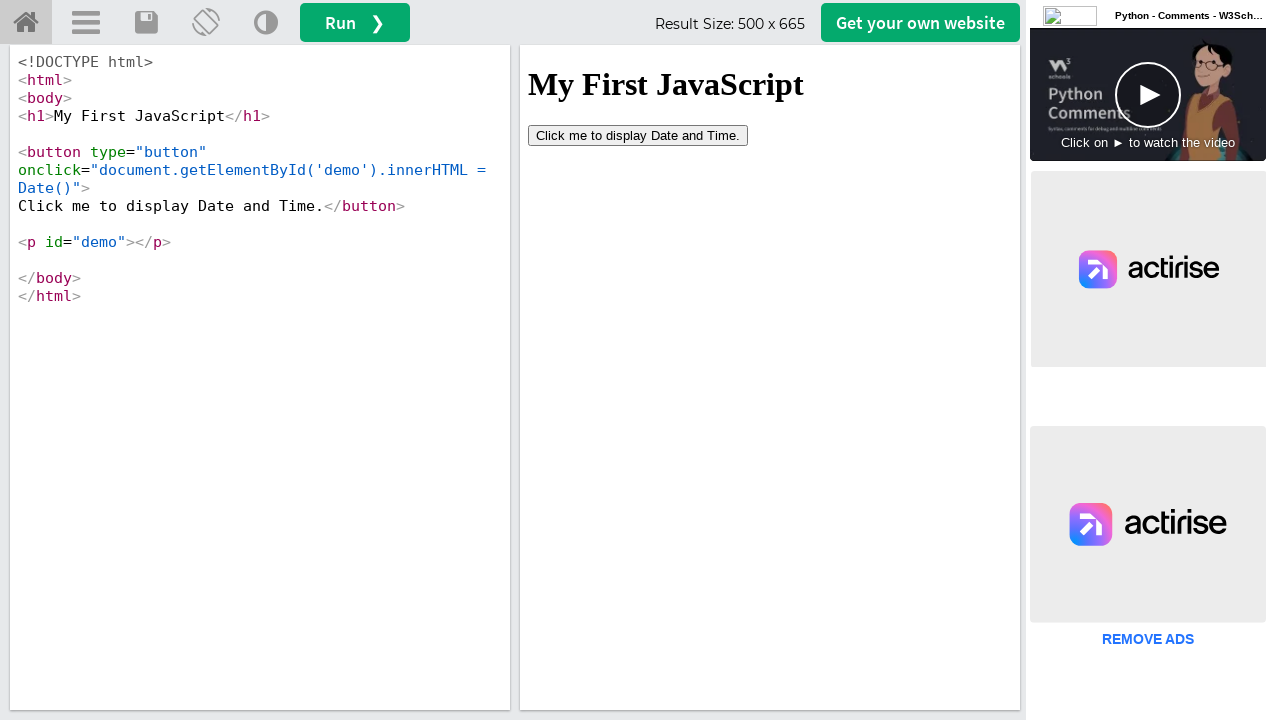

Waited for iframe#iframeResult to be present
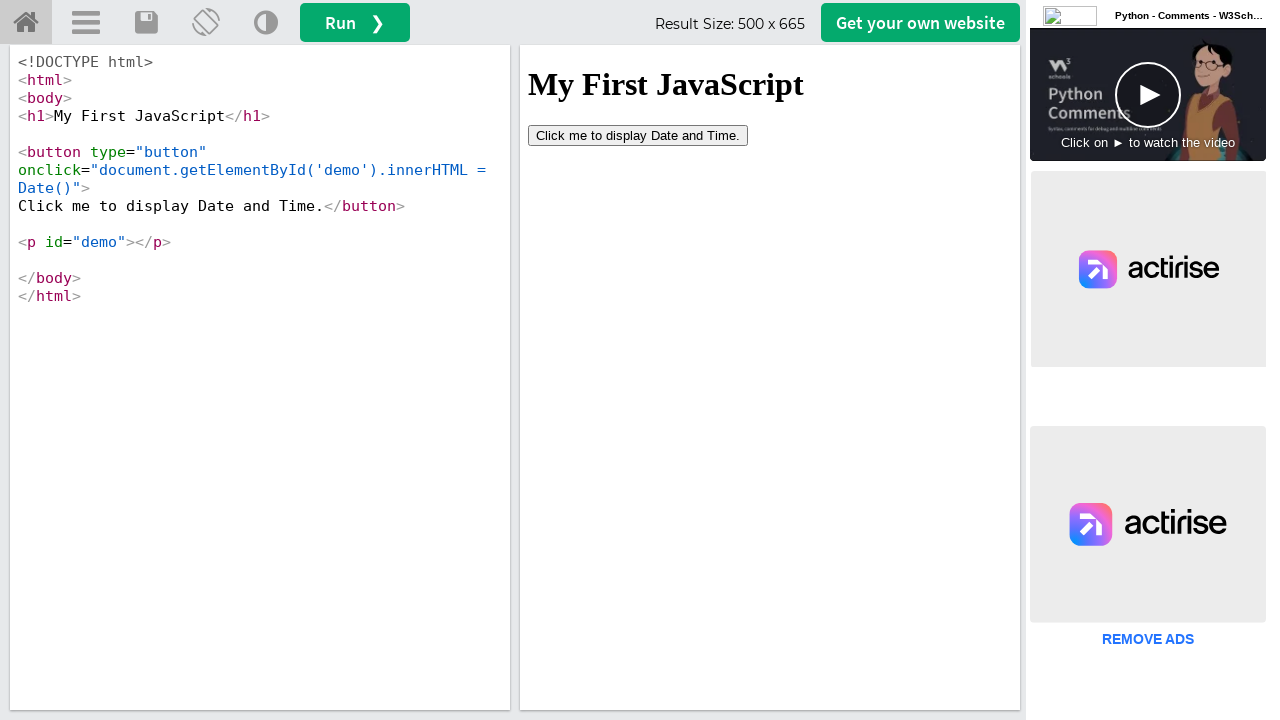

Located and switched context to iframe#iframeResult
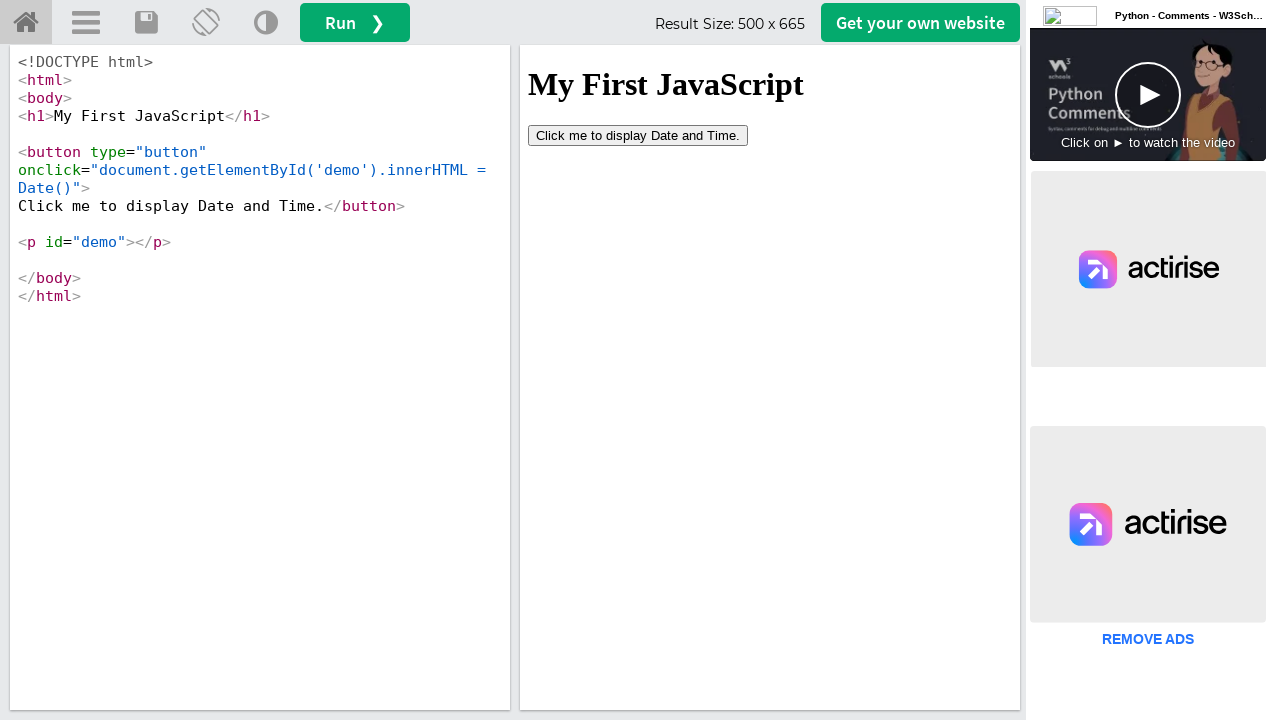

Clicked button inside iframe at (638, 135) on iframe#iframeResult >> internal:control=enter-frame >> button[type='button']
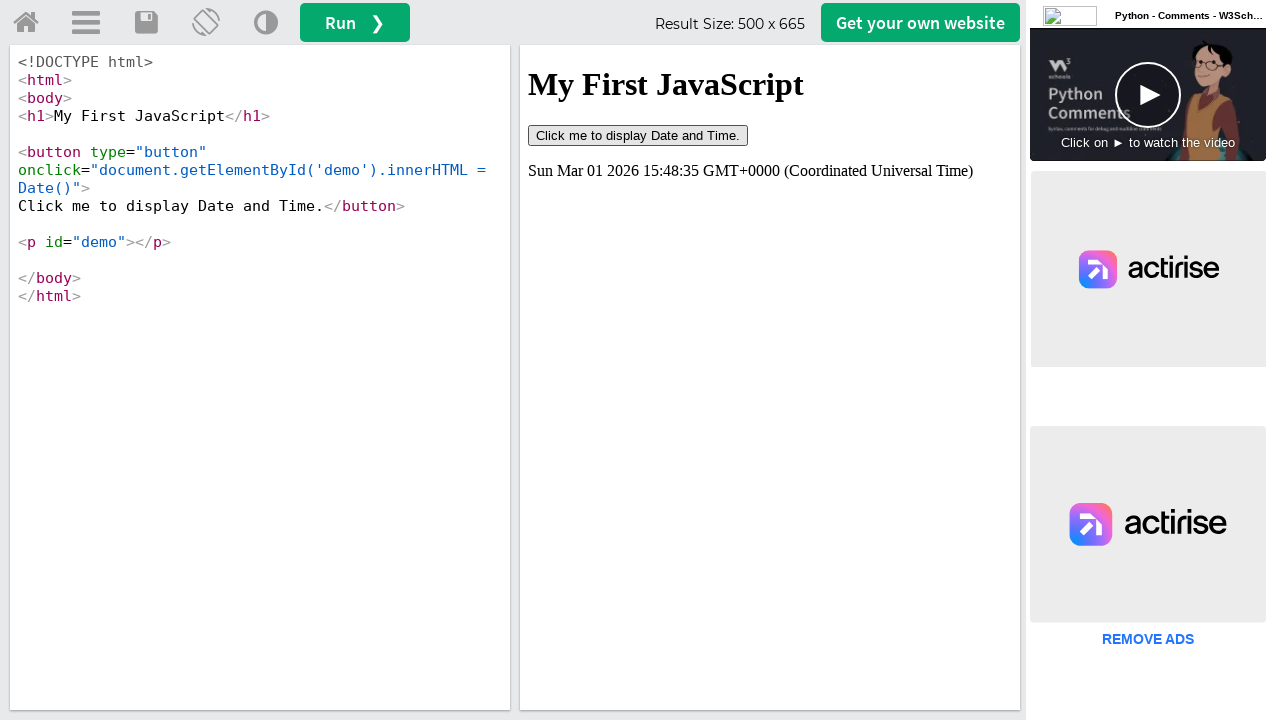

Waited 1000ms for action to complete
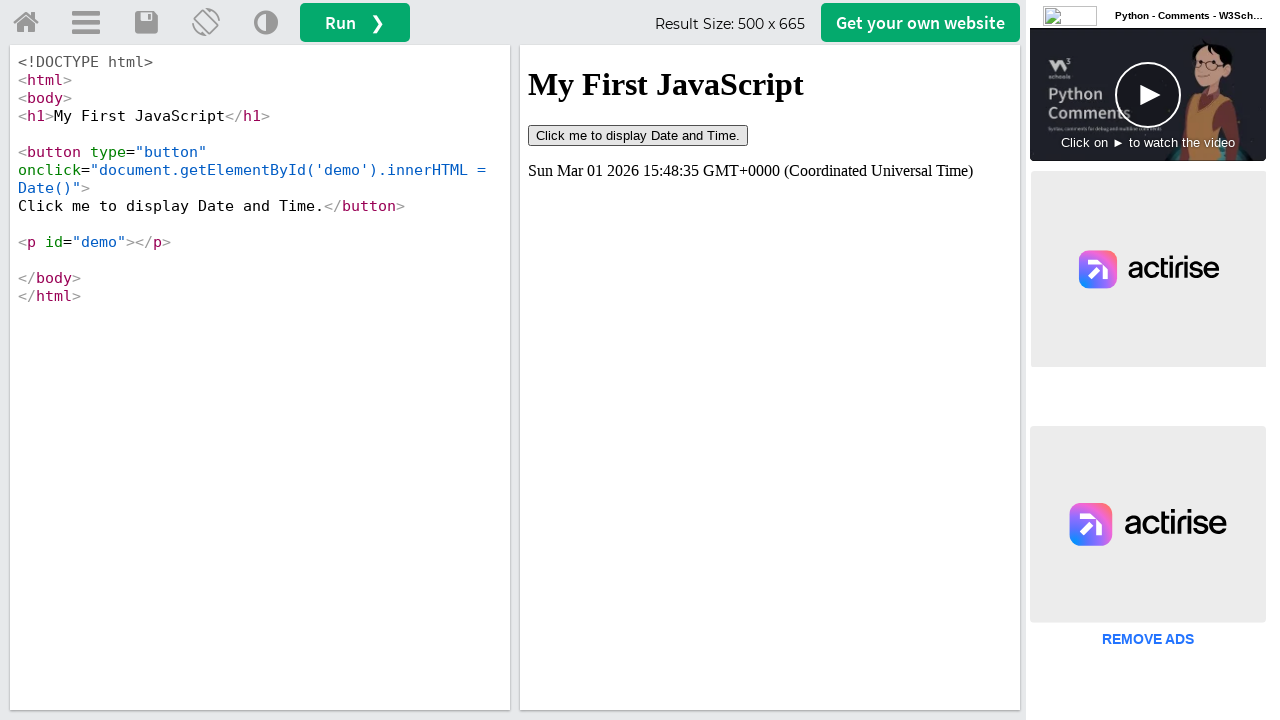

Clicked navigation link in parent frame at (26, 23) on a#tryhome
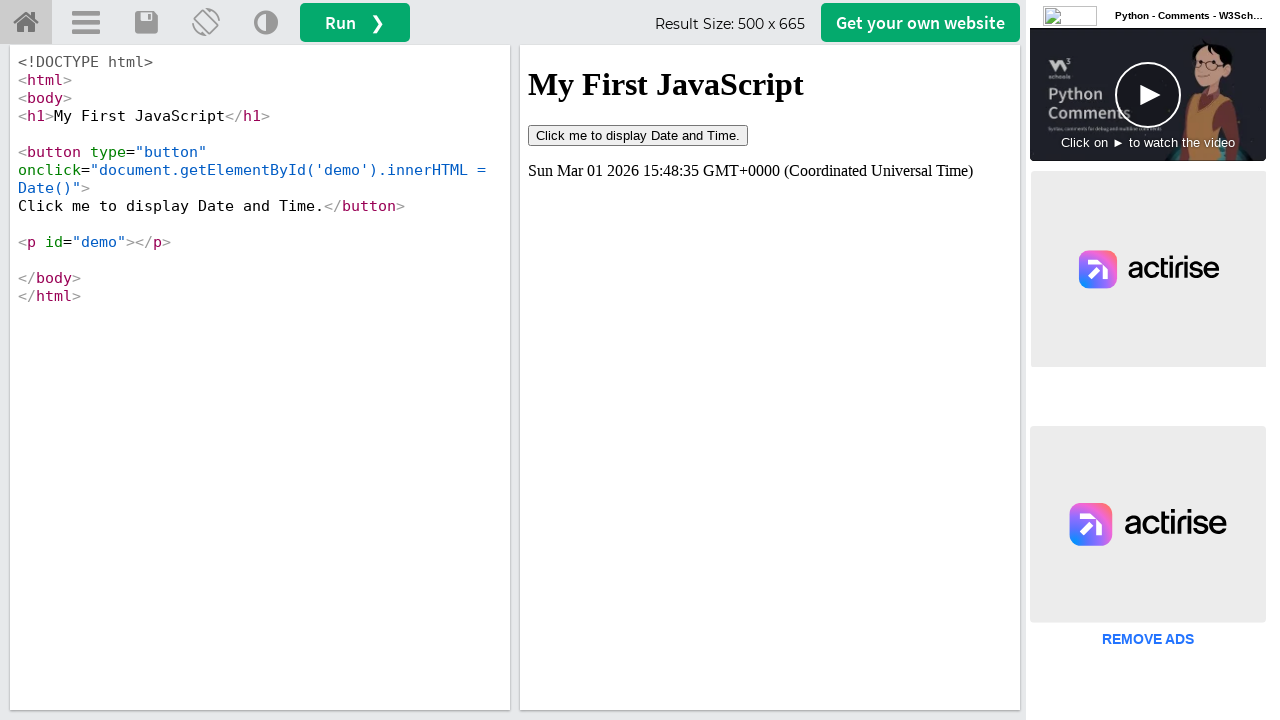

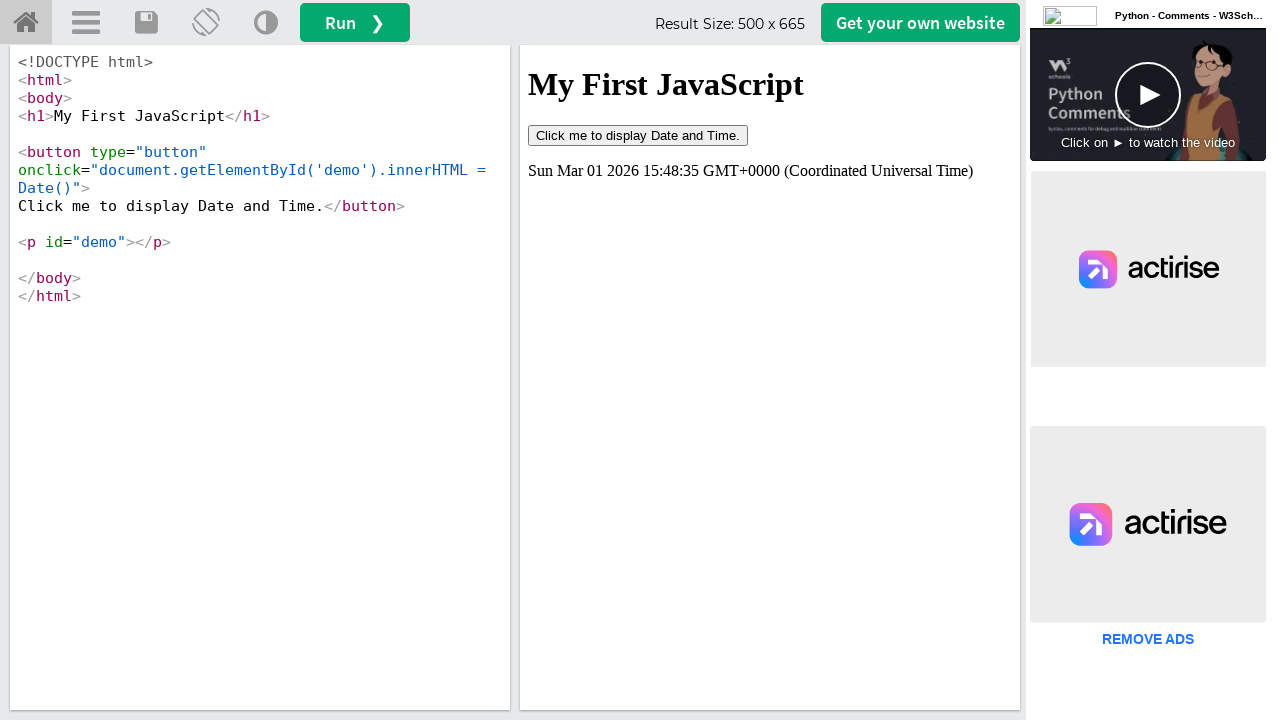